Tests the search functionality by clicking the search box, typing a query, selecting a result from the dropdown, and verifying navigation to the cheatsheet page.

Starting URL: https://devhints.io/

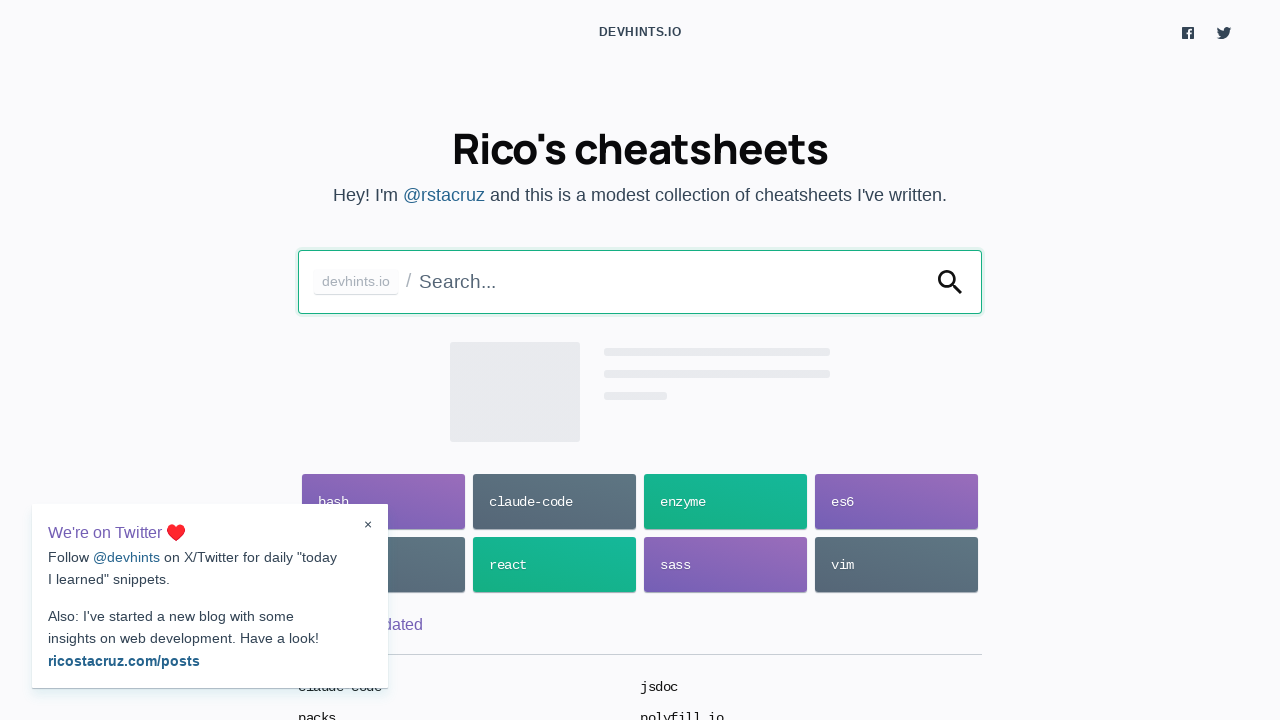

Clicked on search box at (668, 282) on internal:attr=[placeholder="Search..."i]
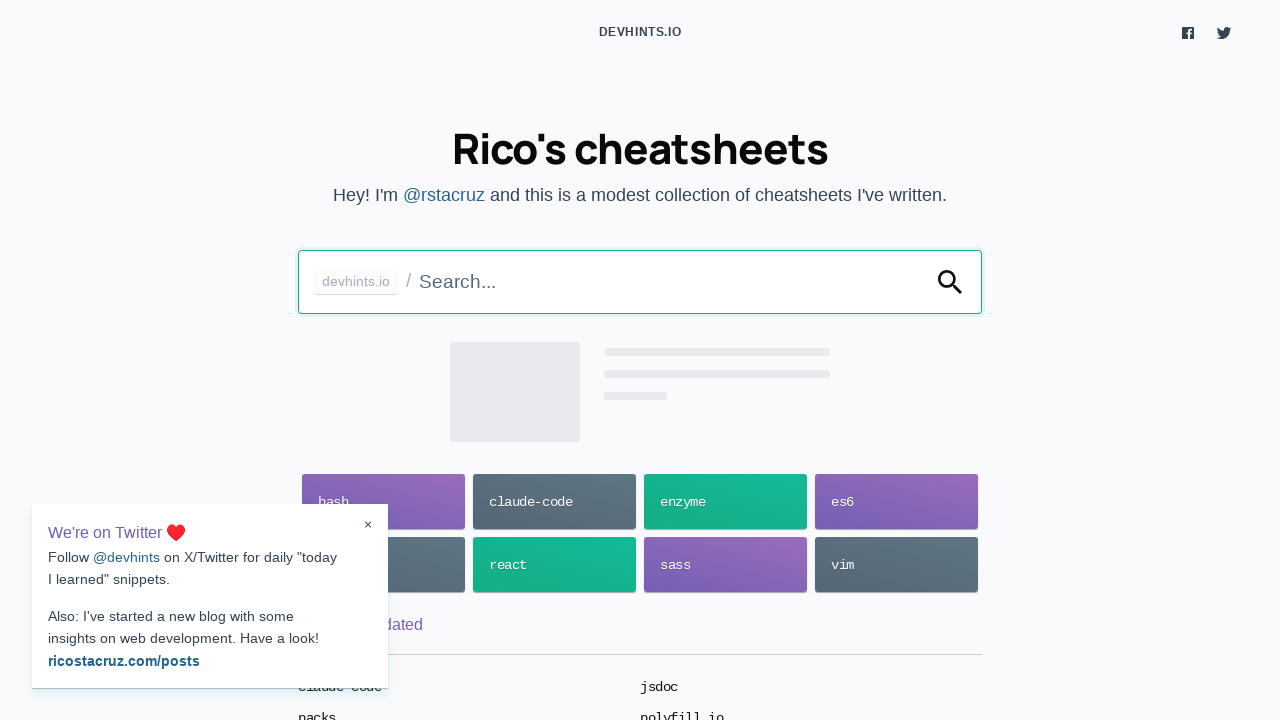

Filled search box with 'es6' on internal:attr=[placeholder="Search..."i]
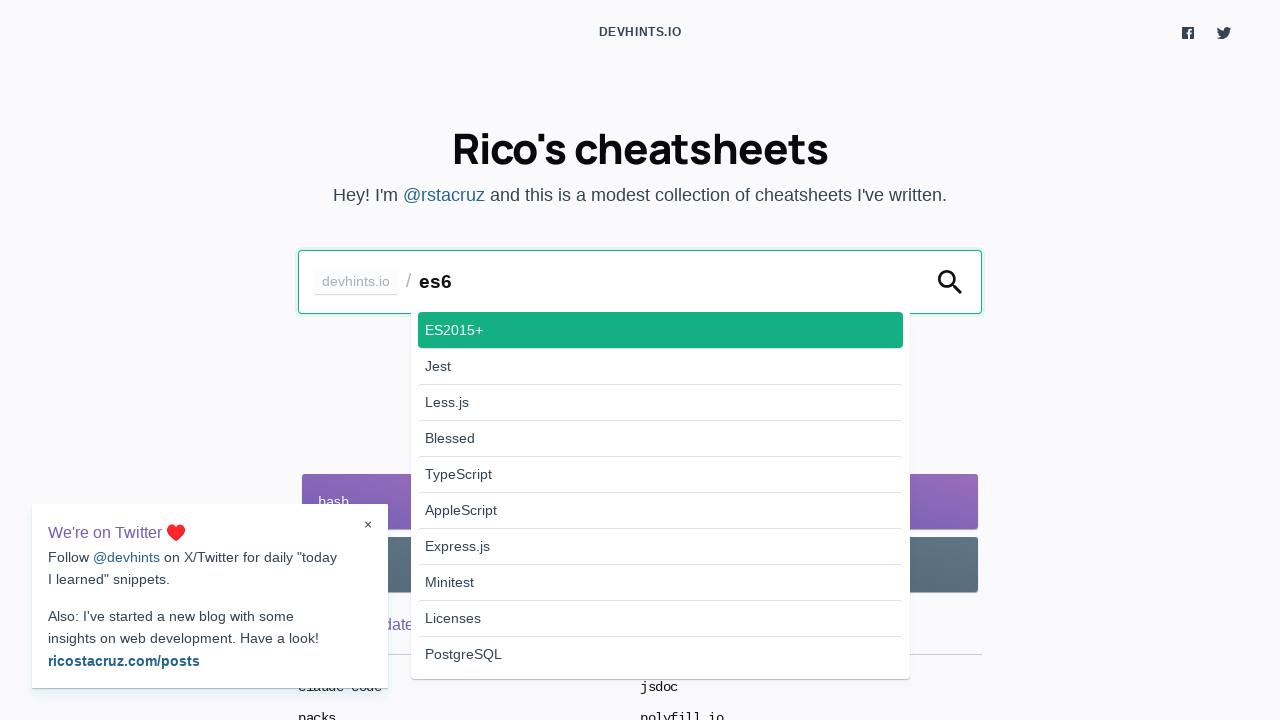

Clicked on 'ES2015+' search result from dropdown at (660, 330) on internal:role=option[name="ES2015+"i]
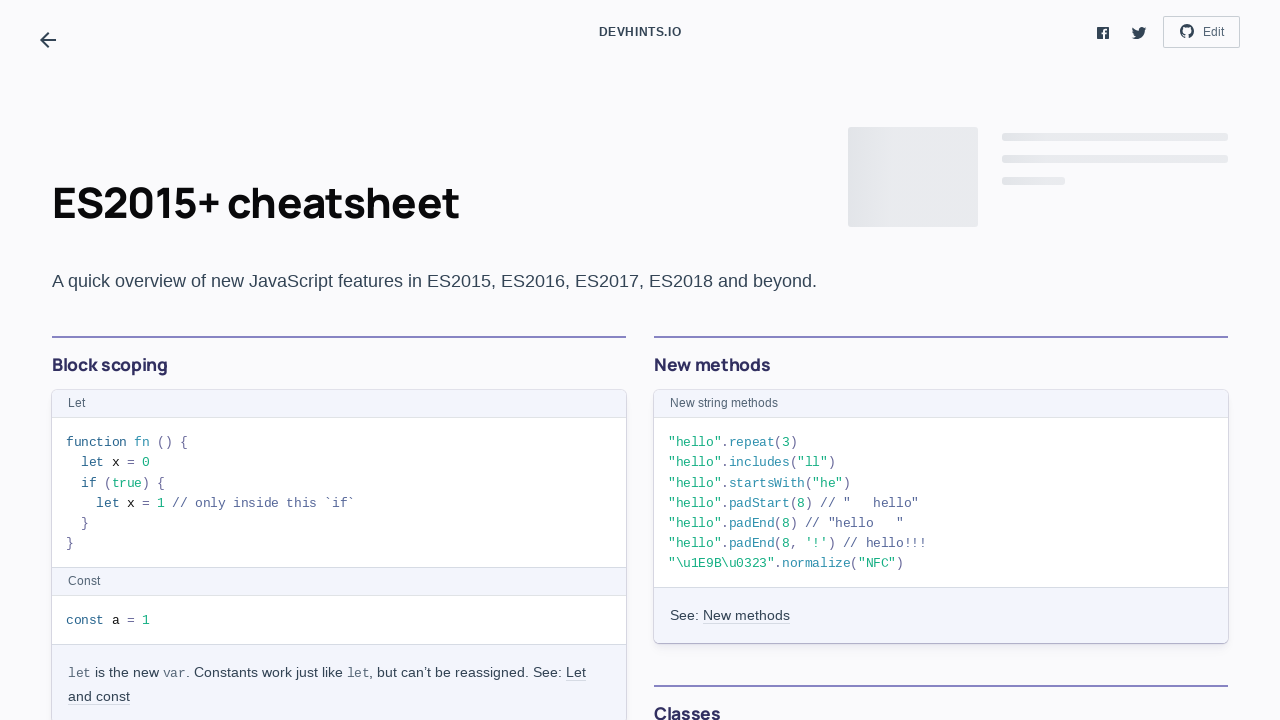

Verified page title is 'ES2015+ cheatsheet'
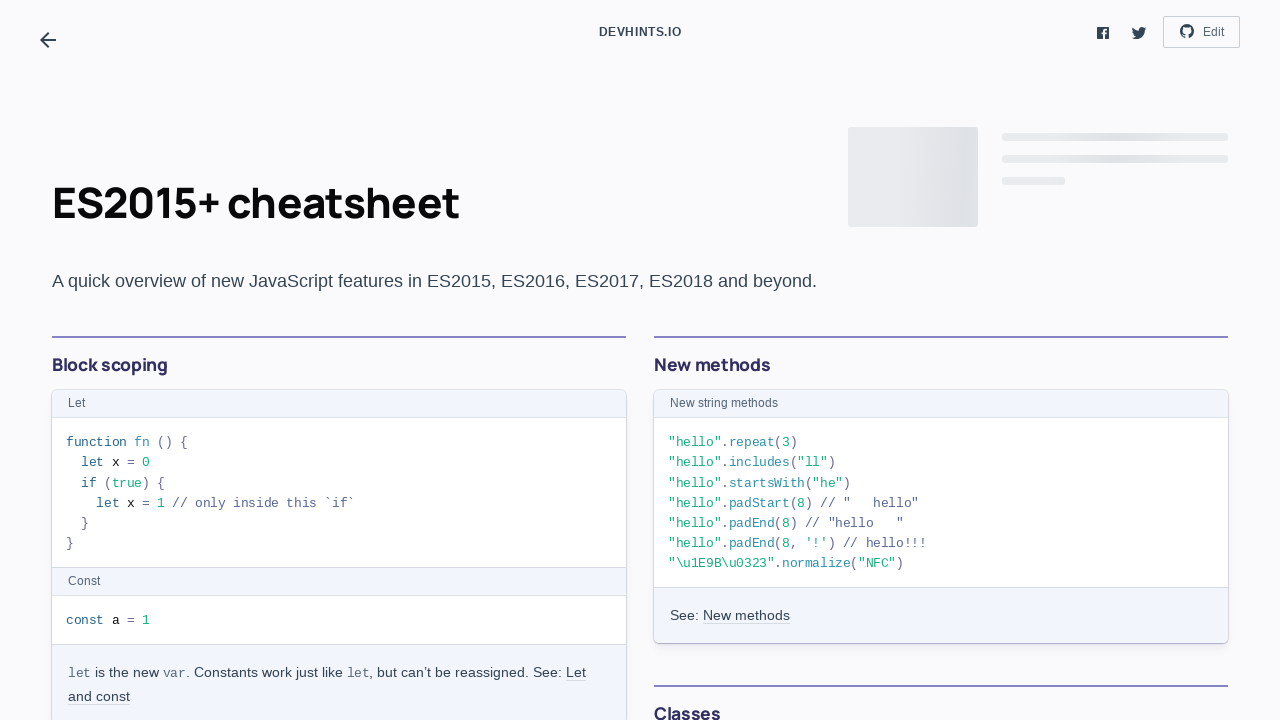

Waited for 'ES2015+ cheatsheet' heading to be visible
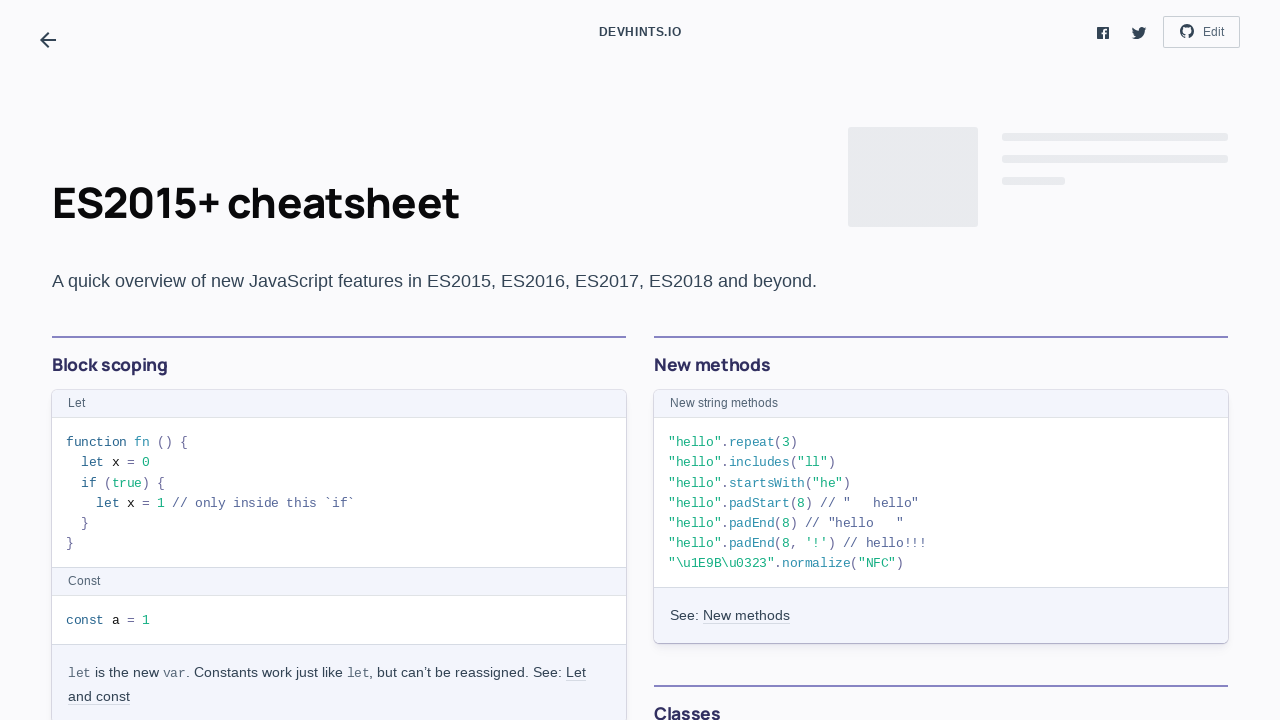

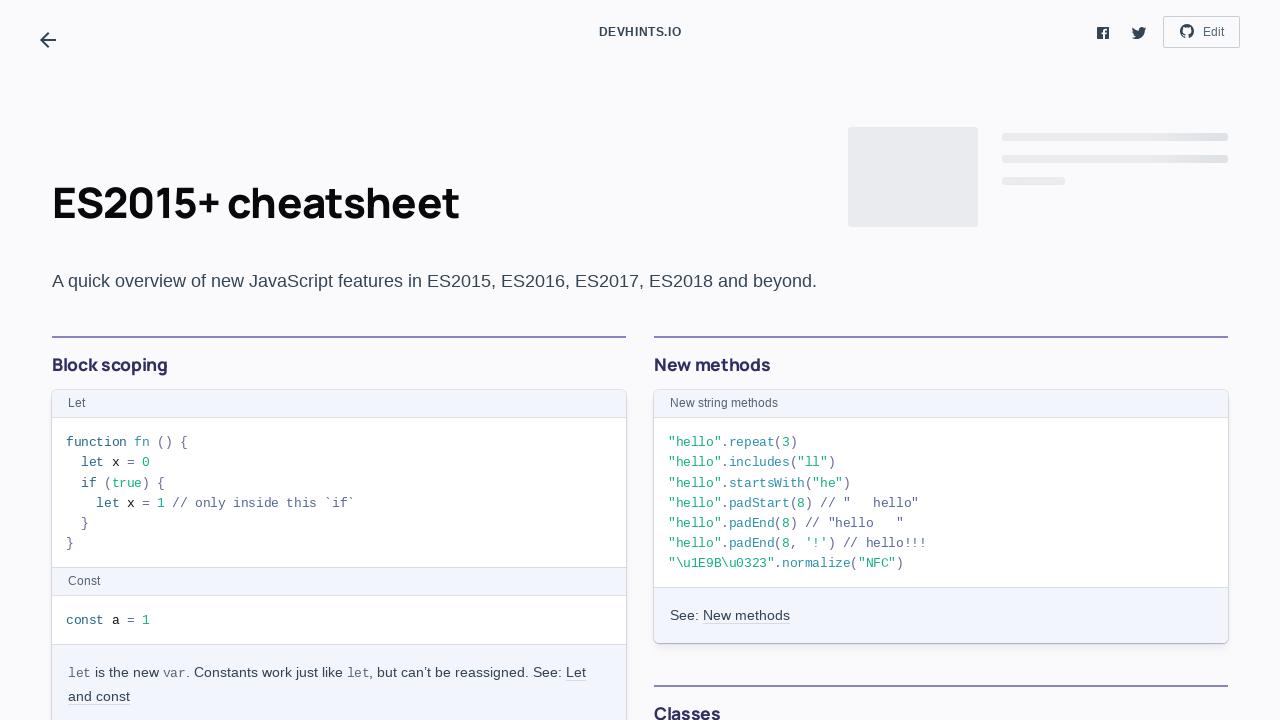